Tests dynamic controls by clicking a button to remove a checkbox element and verifying it disappears with a confirmation message

Starting URL: http://theinternet.przyklady.javastart.pl/dynamic_controls

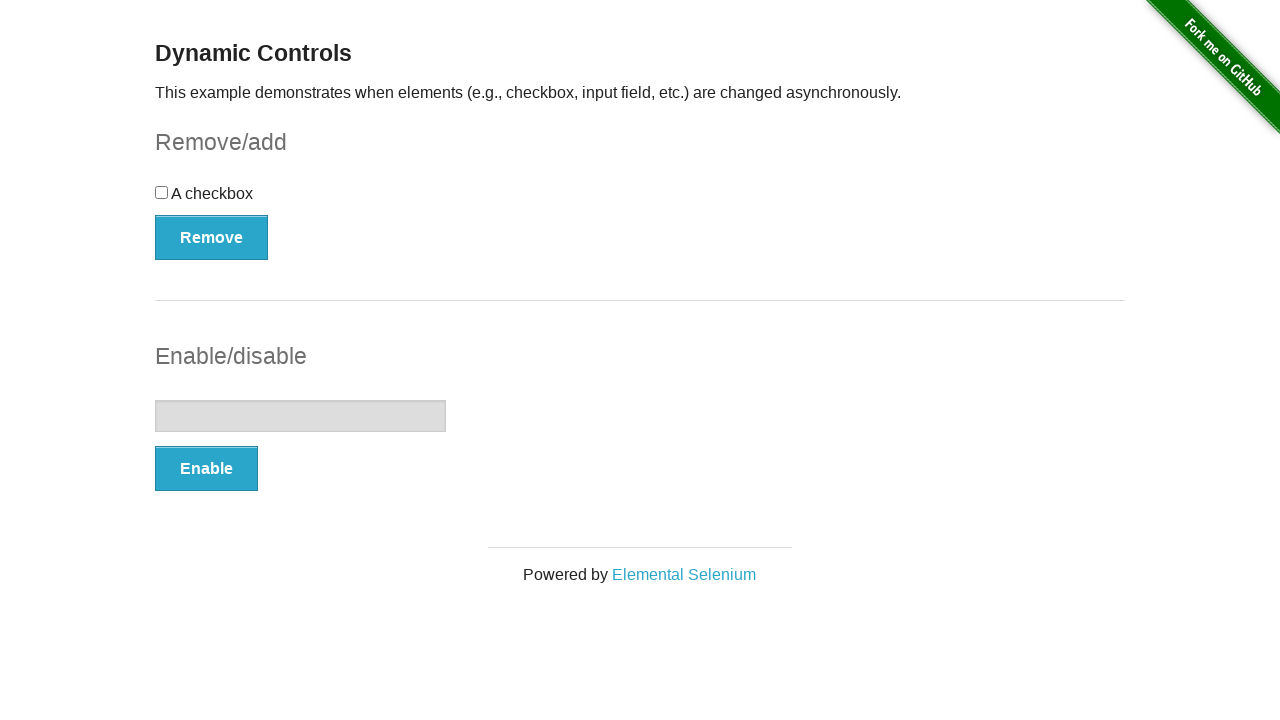

Verified checkbox is not checked
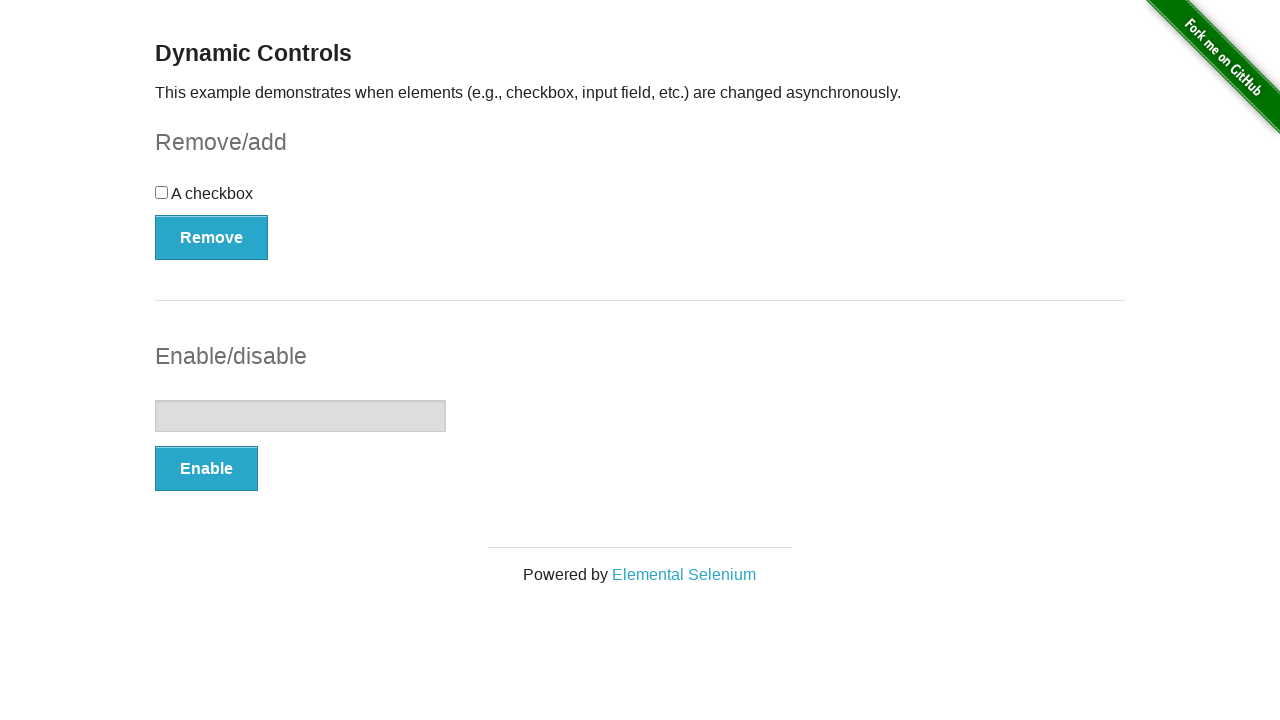

Verified checkbox is visible
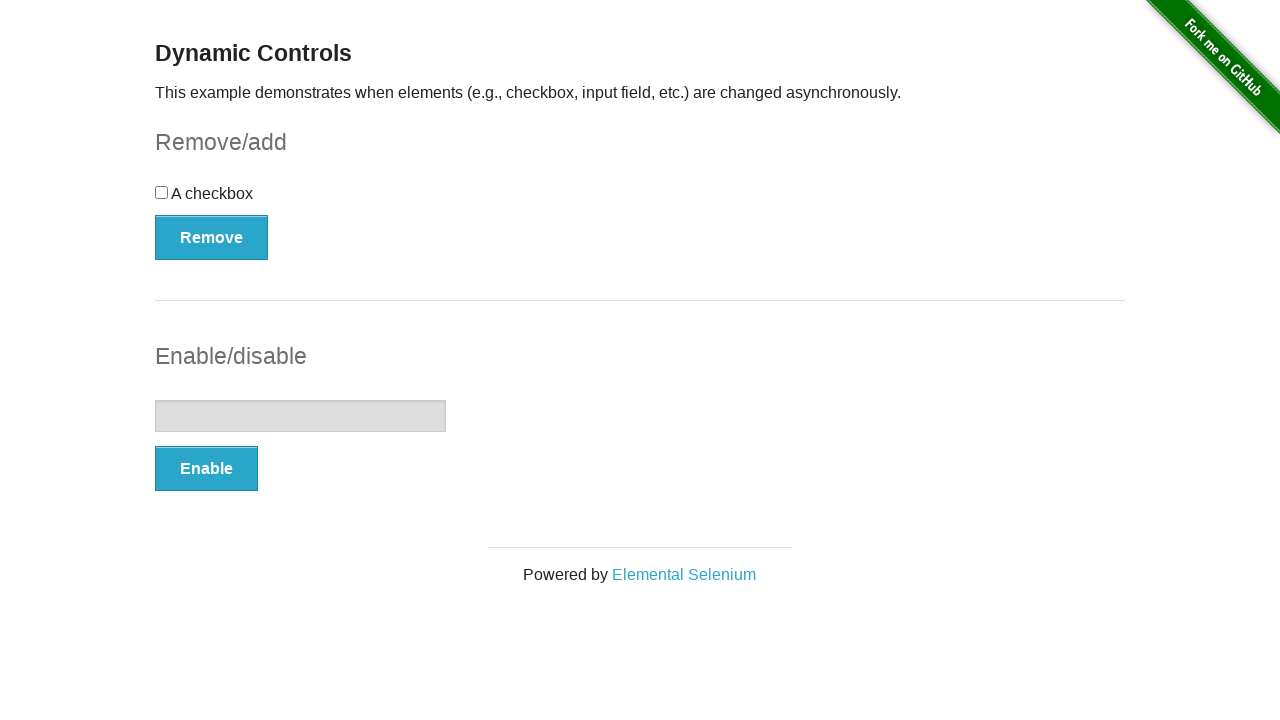

Clicked remove button to remove checkbox at (212, 237) on button[onclick='swapCheckbox()']
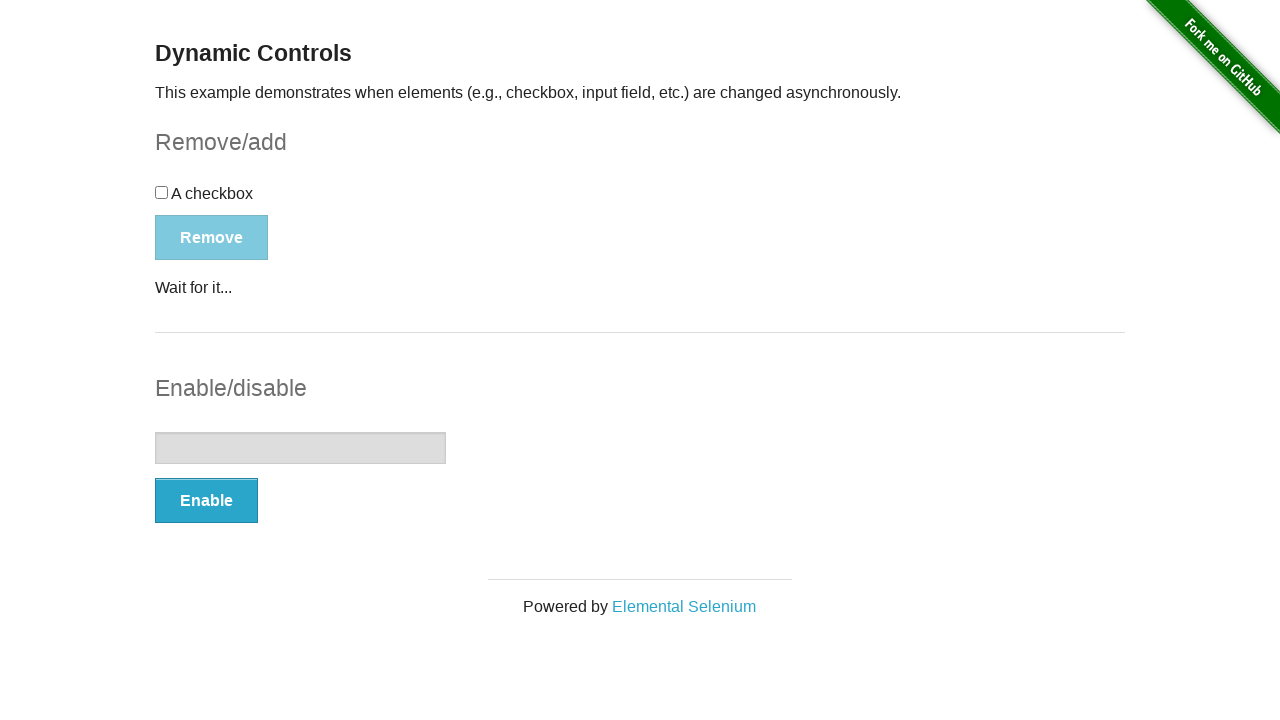

Checkbox disappeared from the page
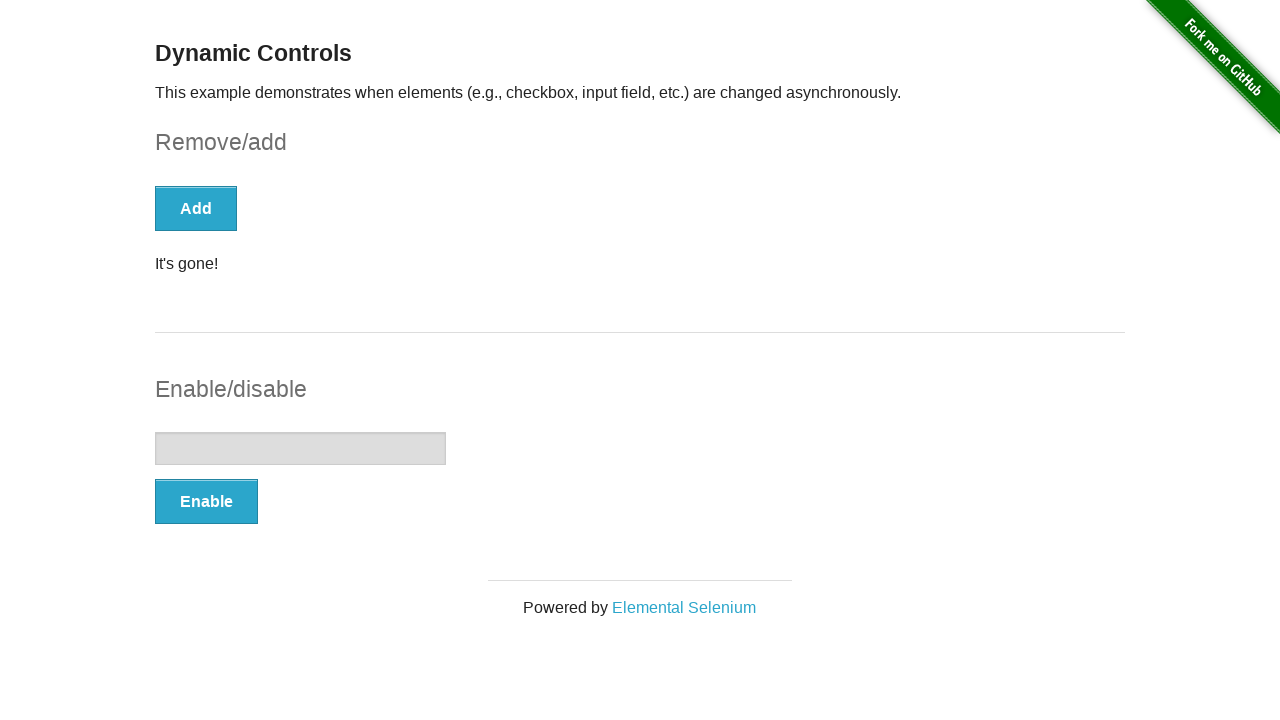

Verified confirmation message 'It's gone!' appeared
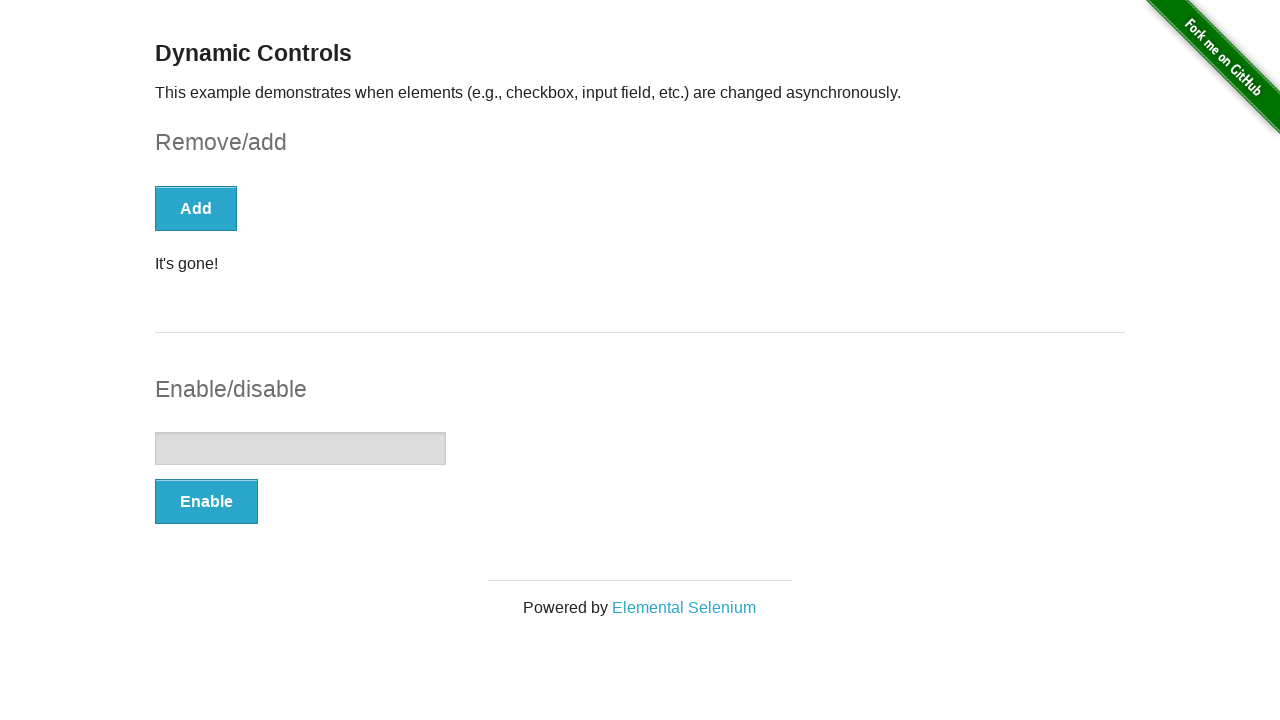

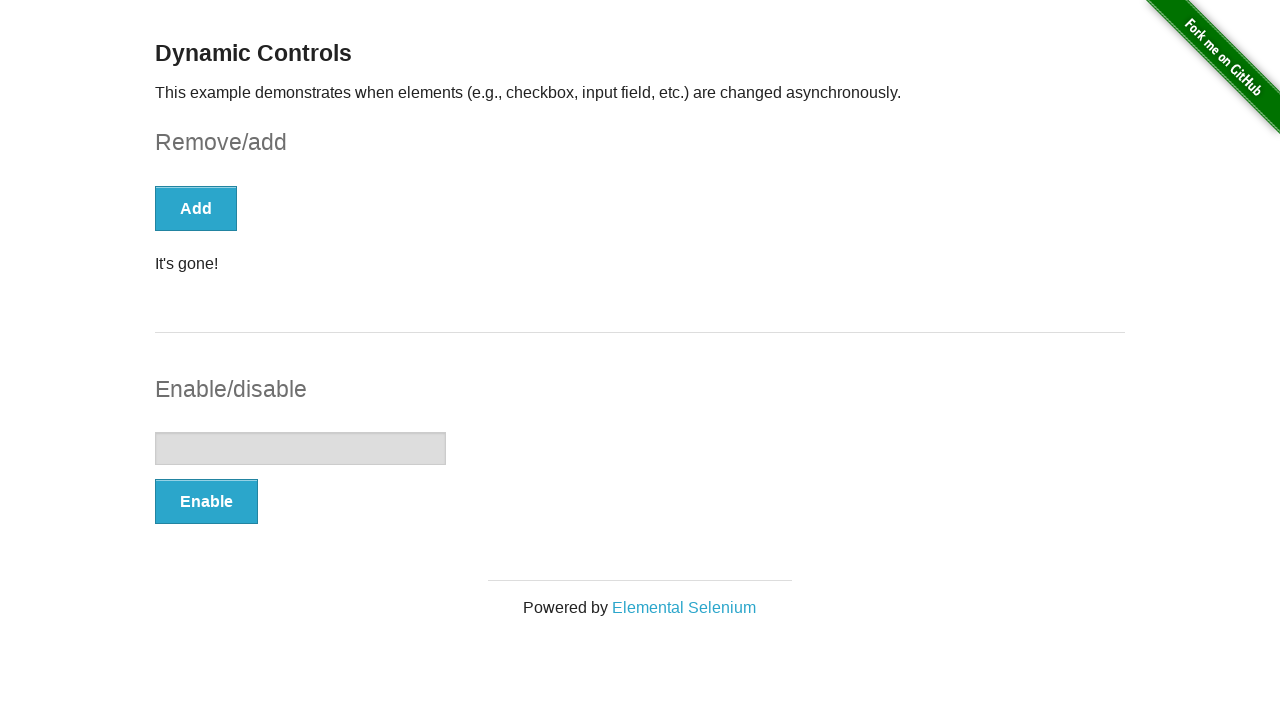